Tests radio button functionality by selecting the male gender option and verifying that only one radio button can be selected at a time

Starting URL: https://testotomasyonu.com/form

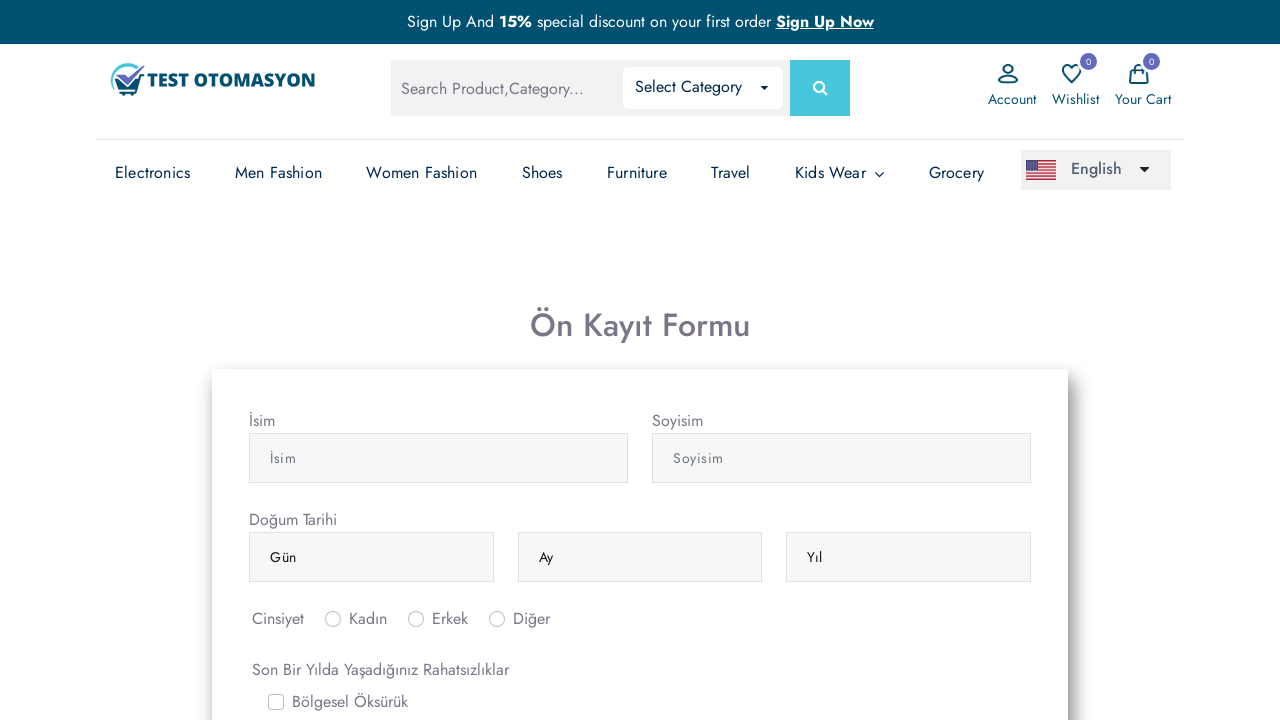

Clicked male radio button (#inlineRadio2) at (416, 619) on #inlineRadio2
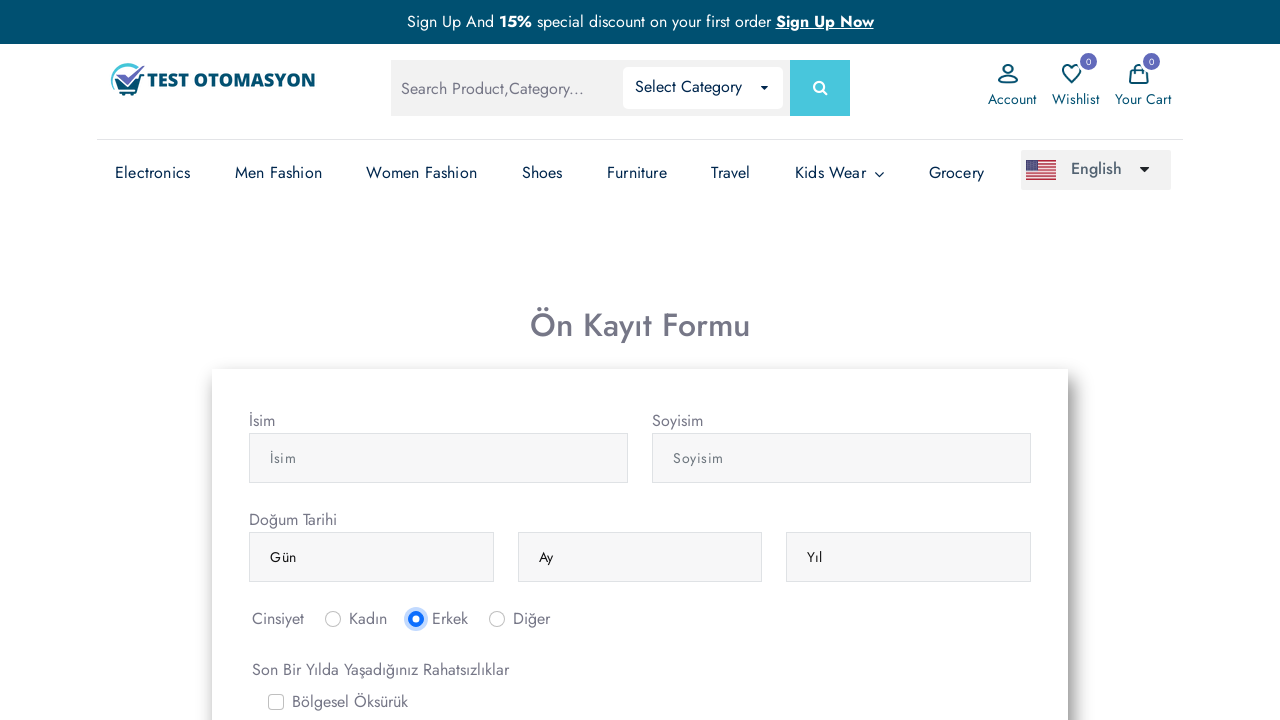

Verified male radio button is selected
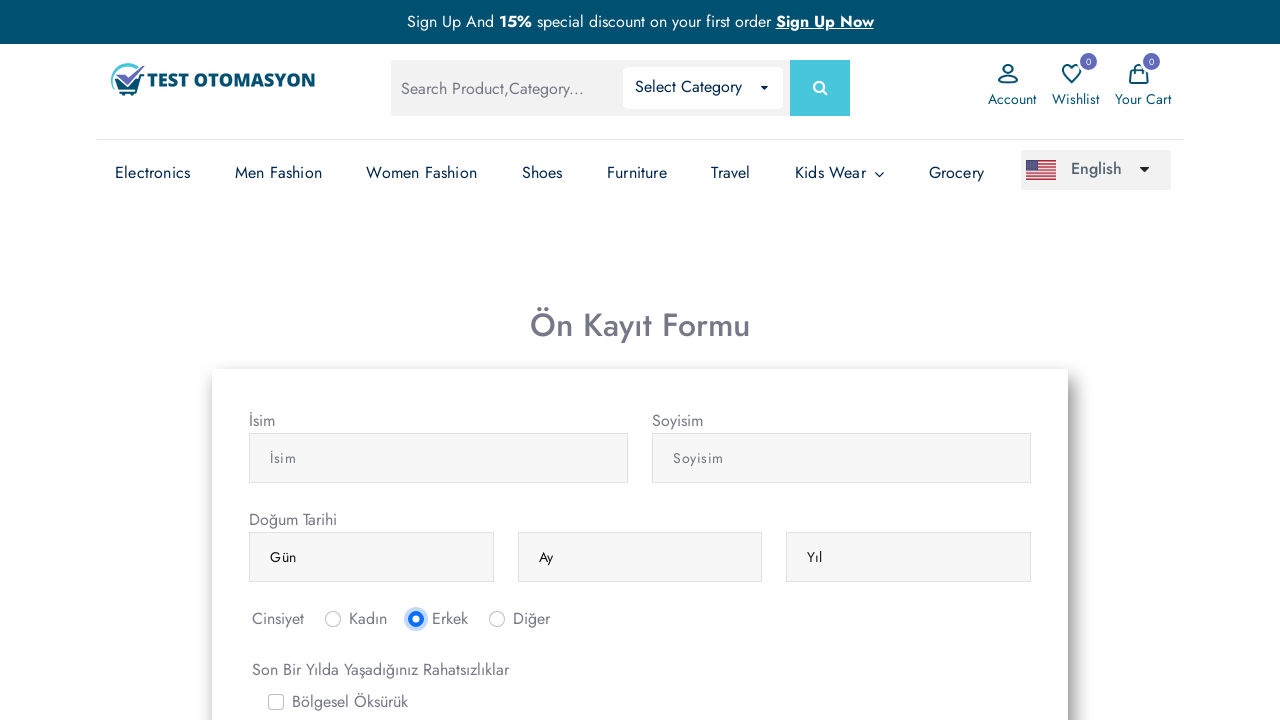

Verified female radio button is not selected
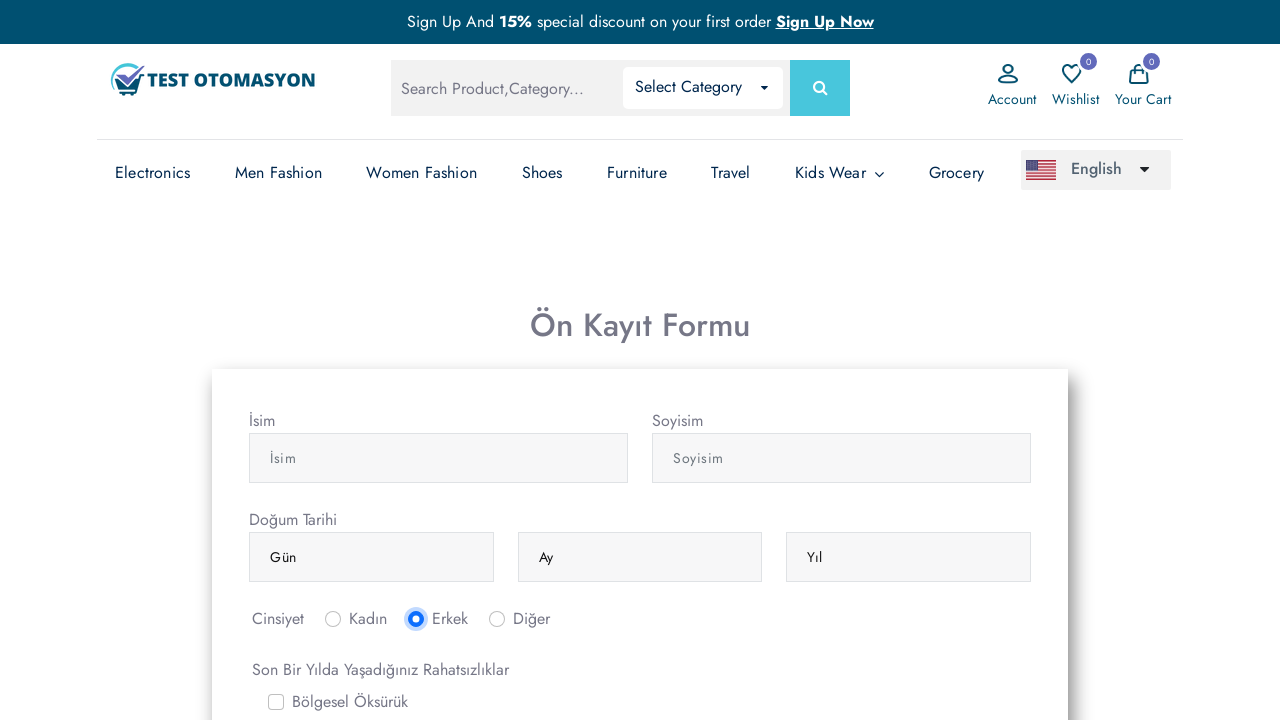

Verified other radio button is not selected
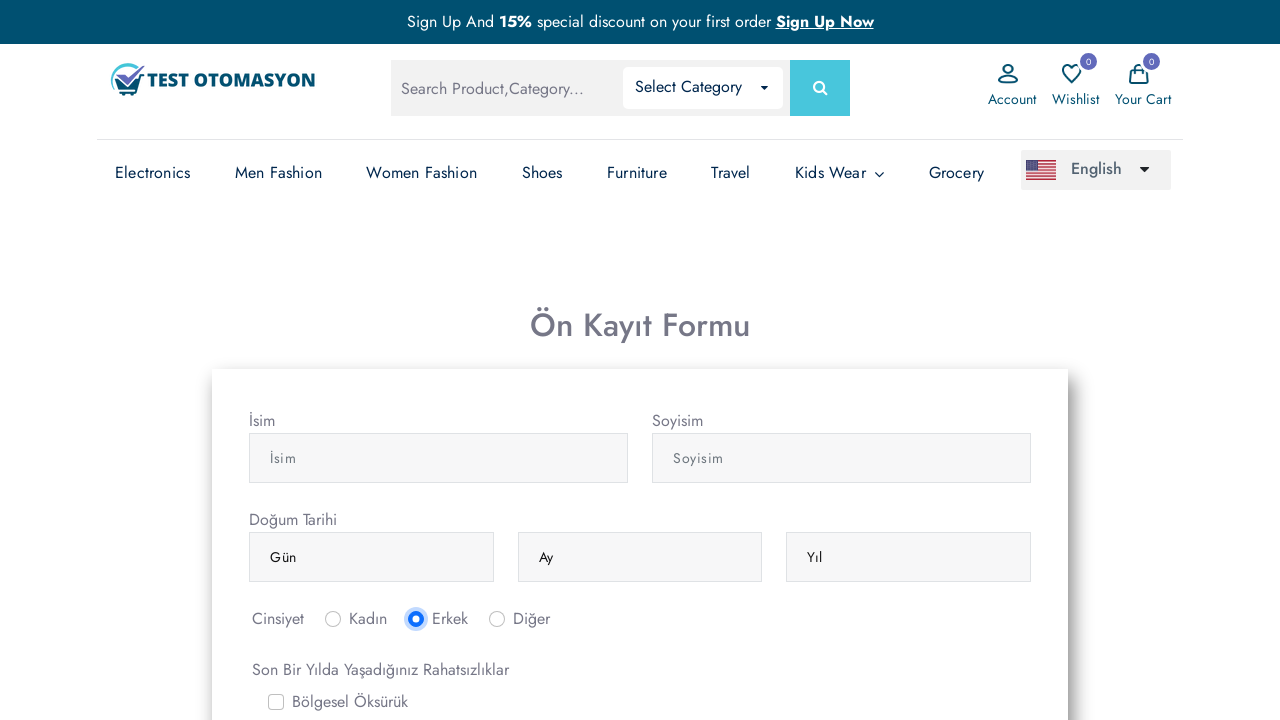

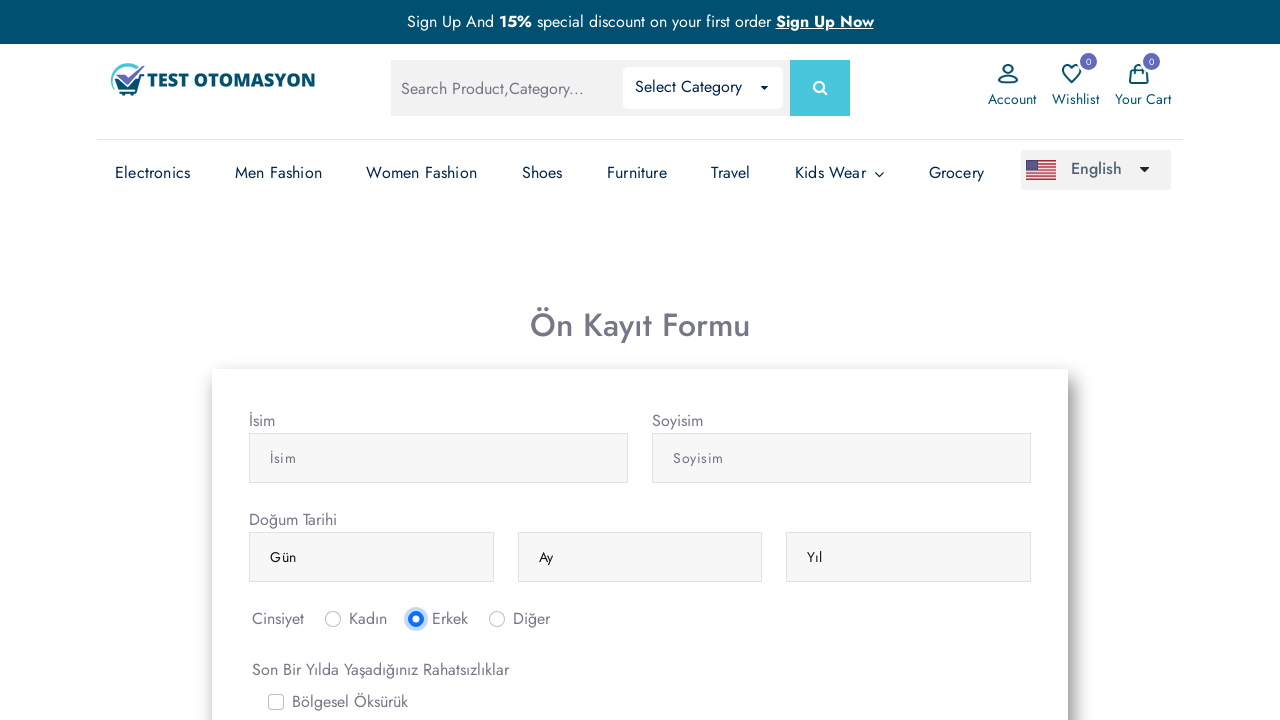